Tests form interactions by clicking multiple buttons, filling input fields with various values, and clearing them using initialization buttons on a test page.

Starting URL: https://torak28.github.io/test

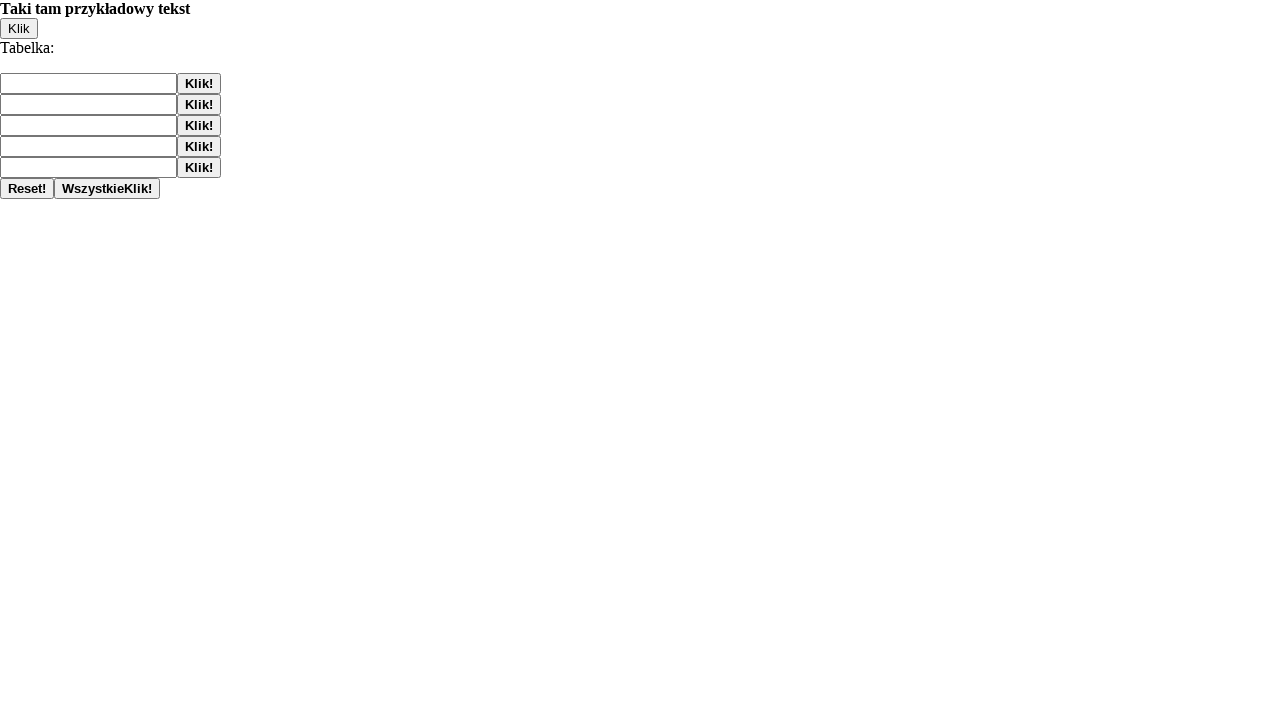

Clicked button1 at (199, 84) on #button1
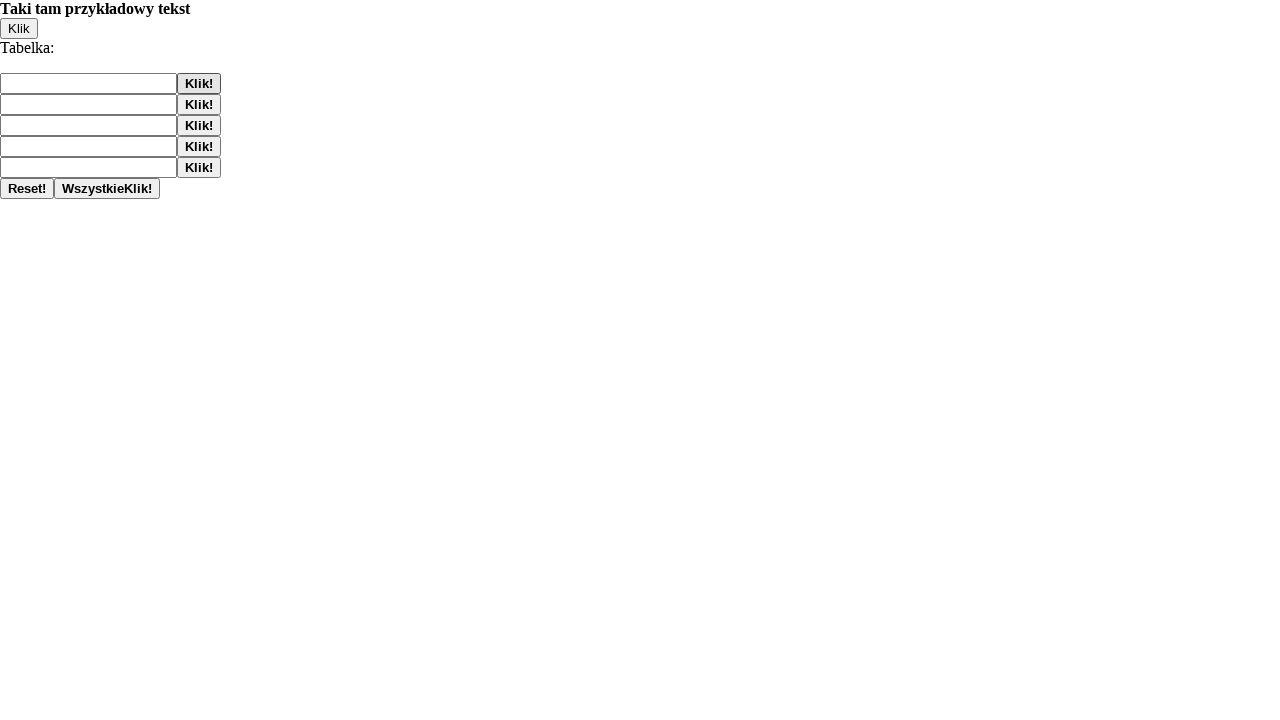

Filled input1 with value '1' on #input1
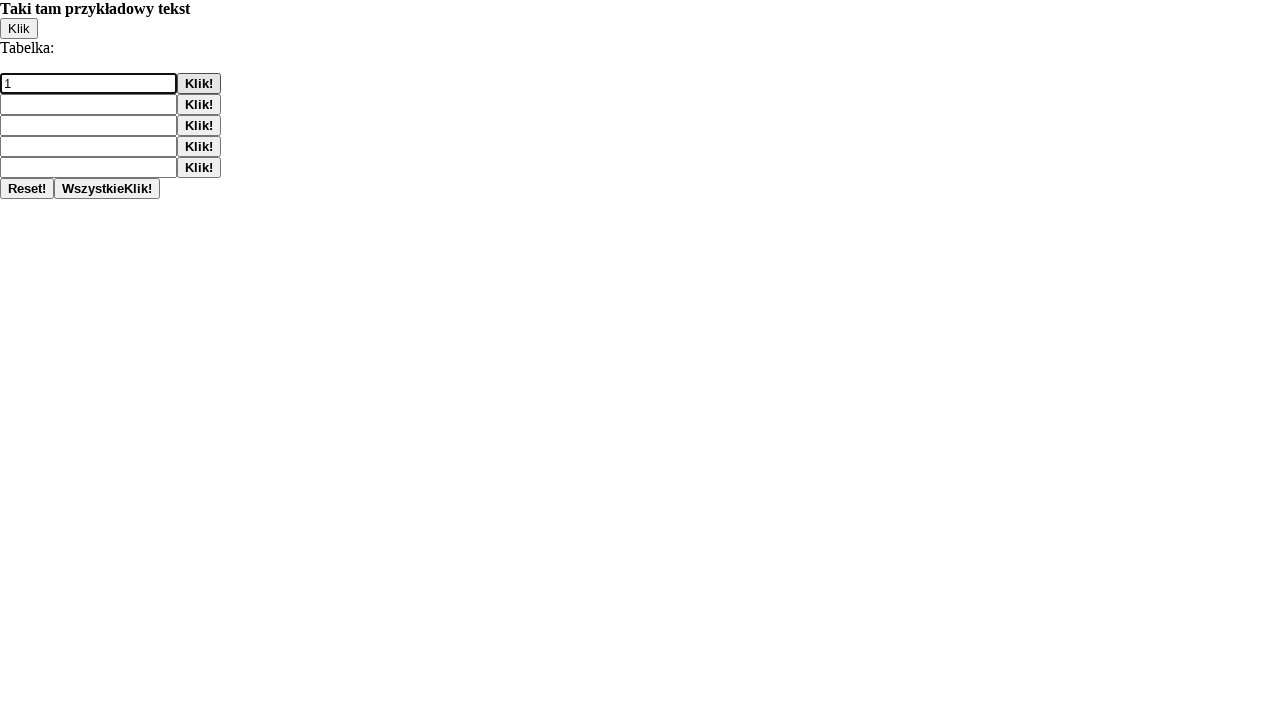

Filled input2 with value '2' on #input2
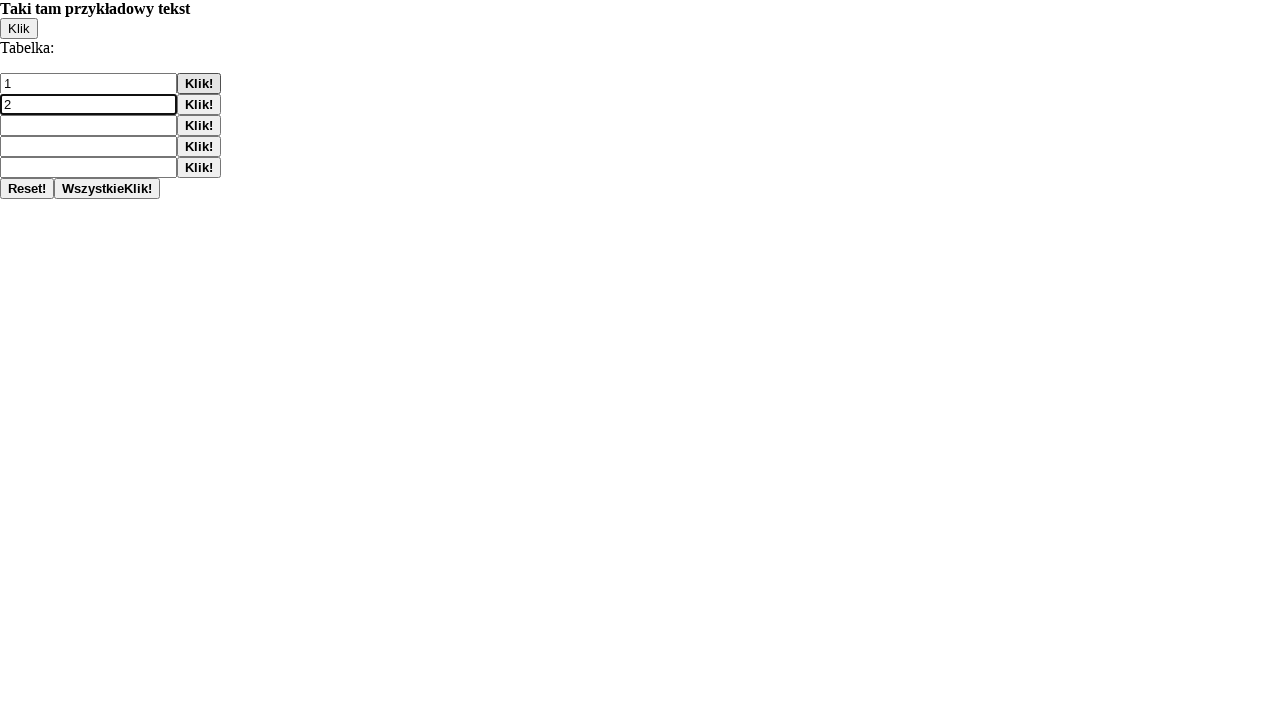

Filled input3 with value '3' on #input3
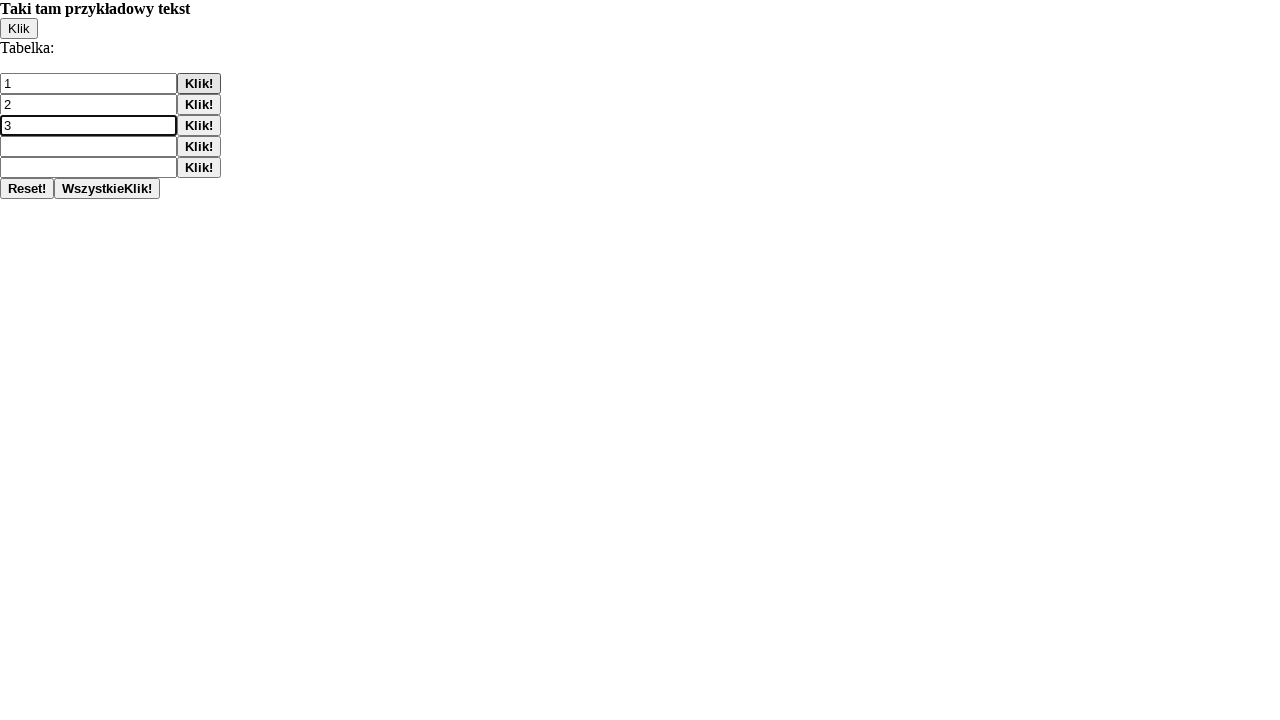

Filled input4 with value '4' on #input4
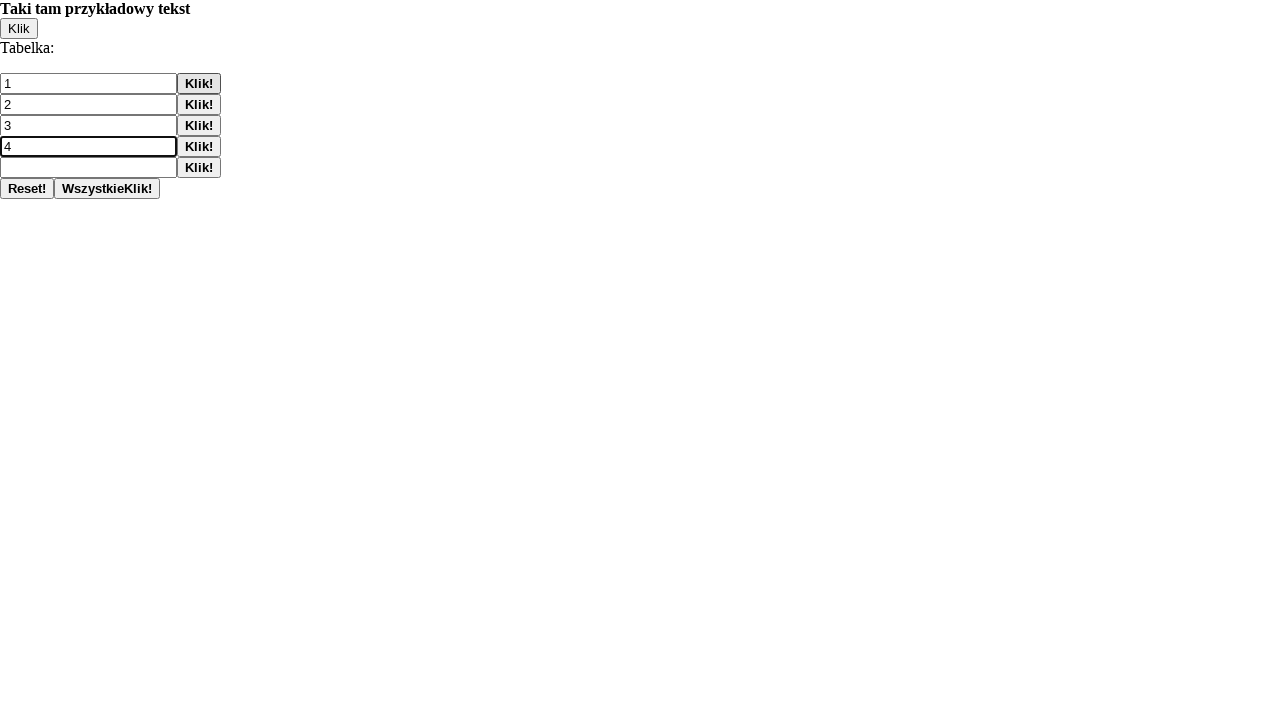

Filled input5 with value '5' on #input5
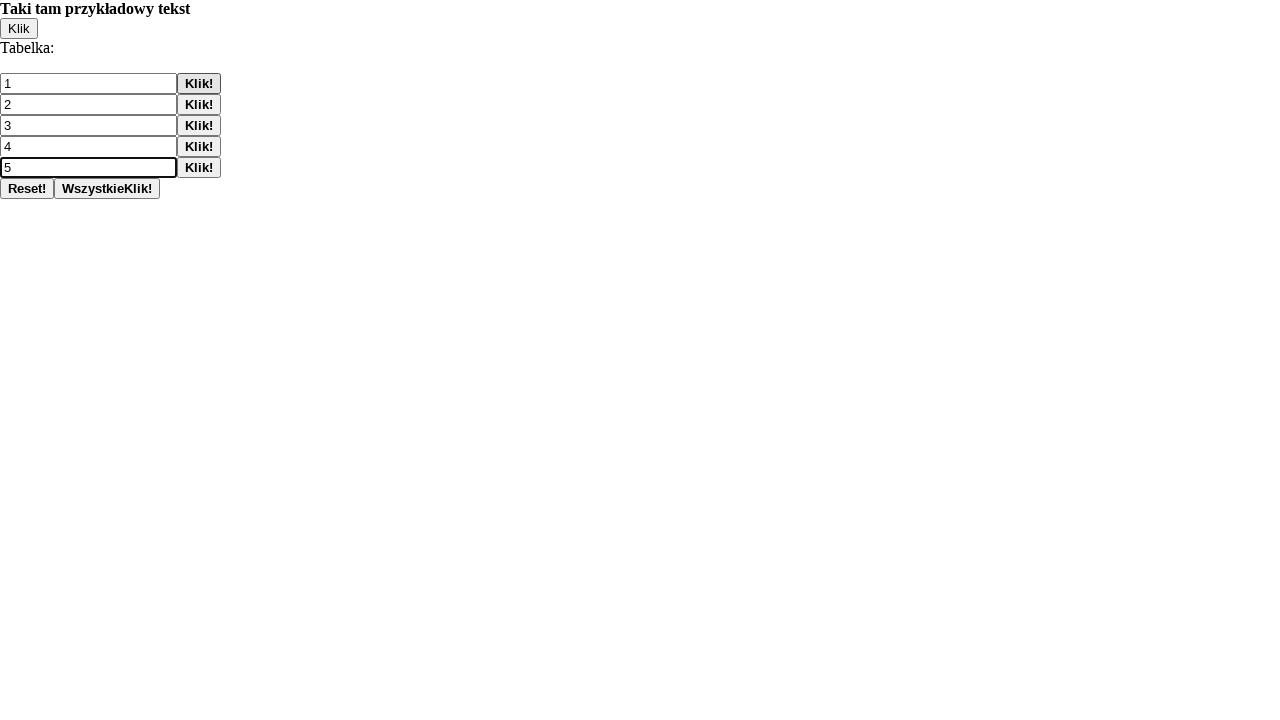

Clicked button1 at (199, 84) on #button1
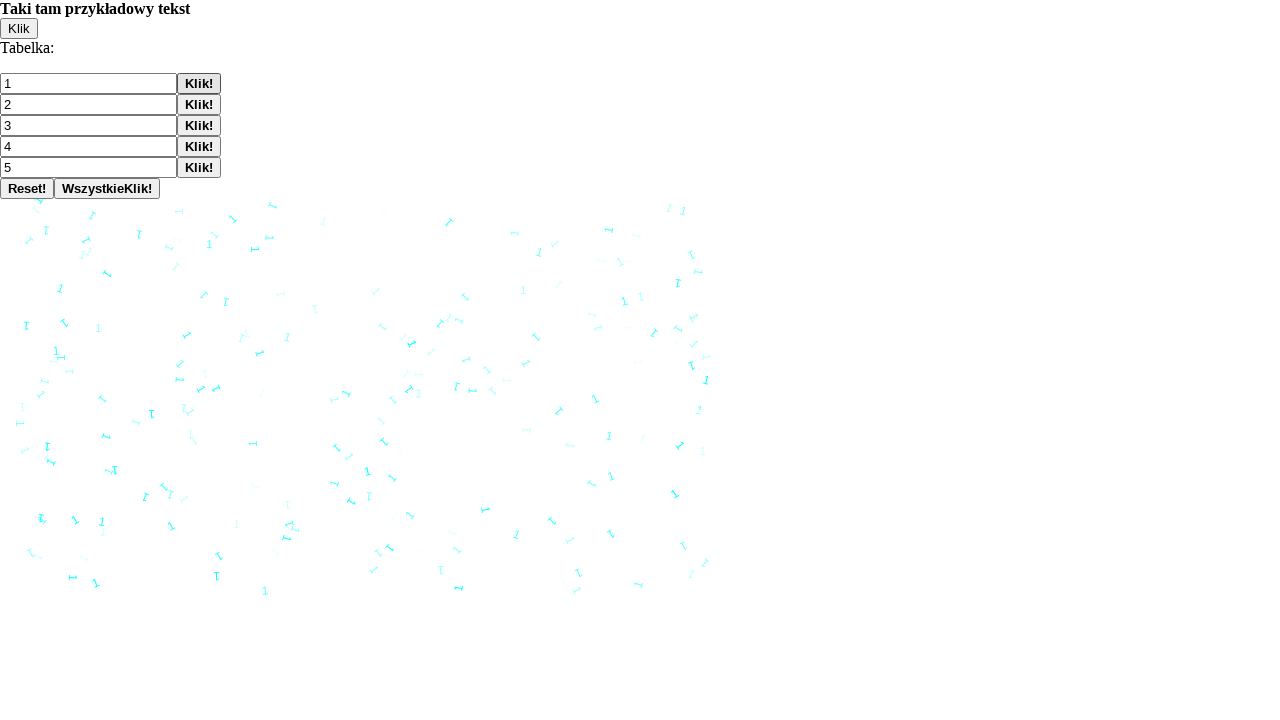

Clicked button2 at (199, 104) on #button2
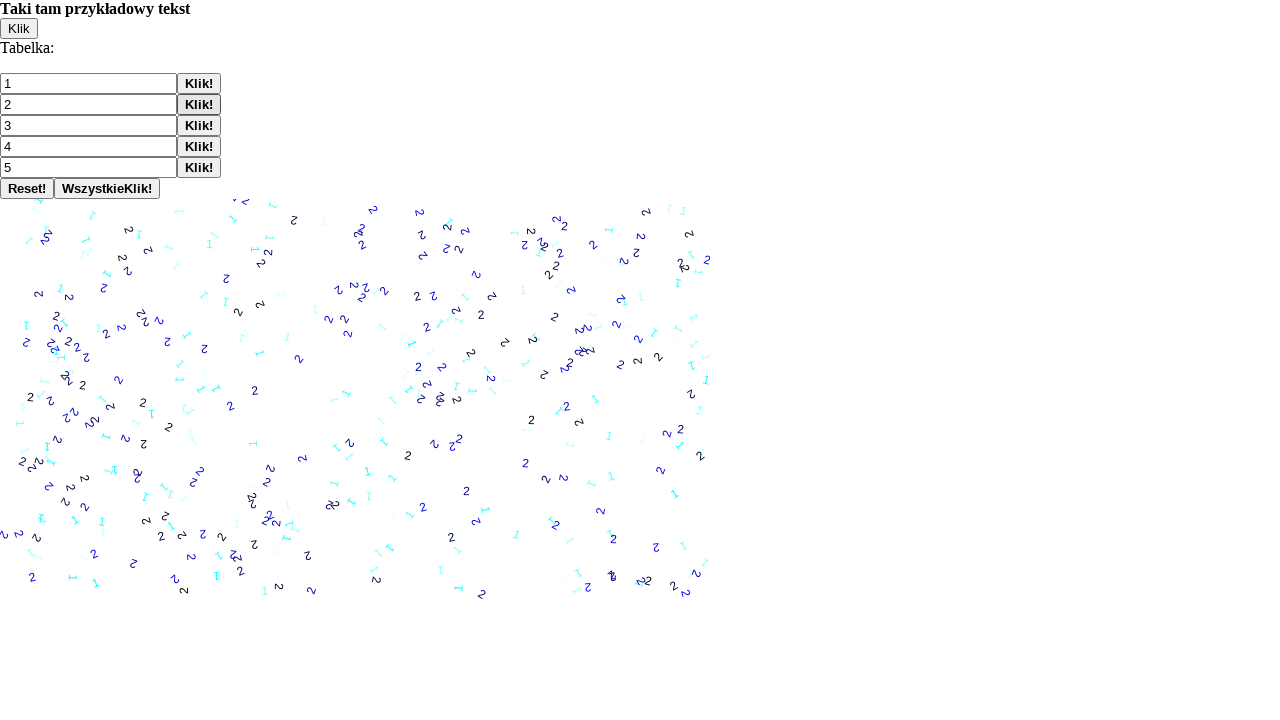

Clicked button3 at (199, 126) on #button3
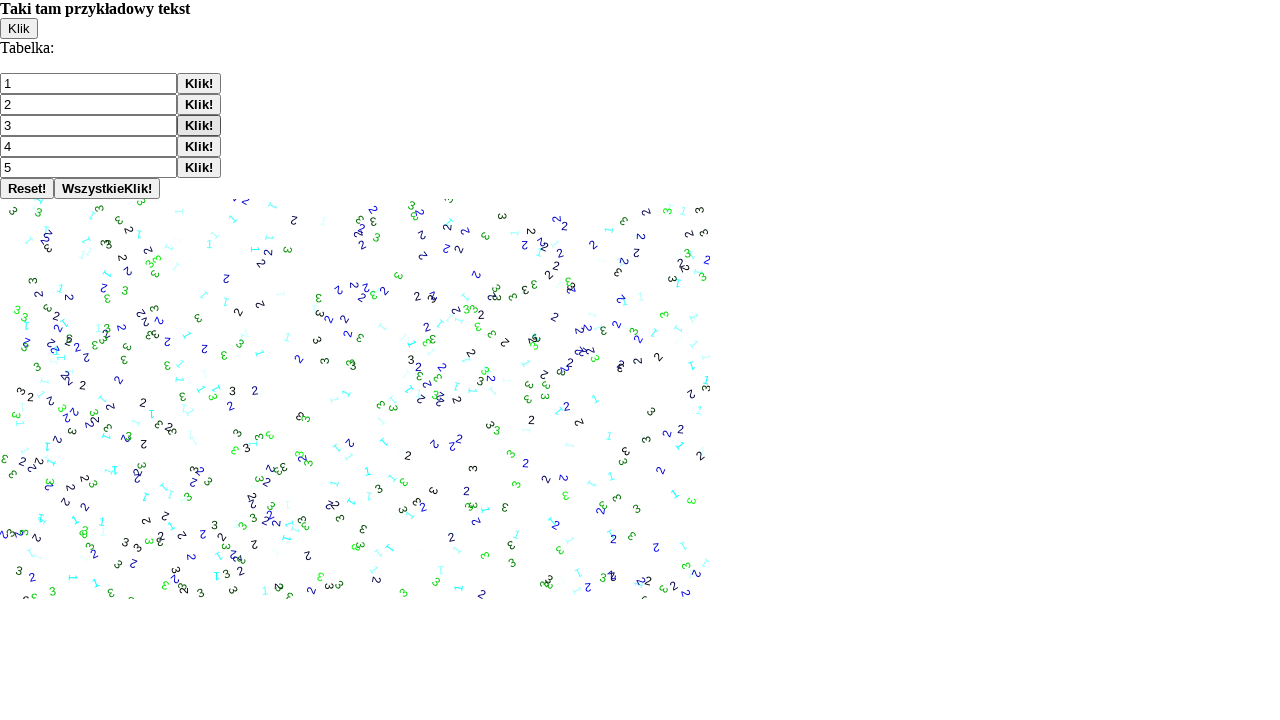

Clicked button4 at (199, 146) on #button4
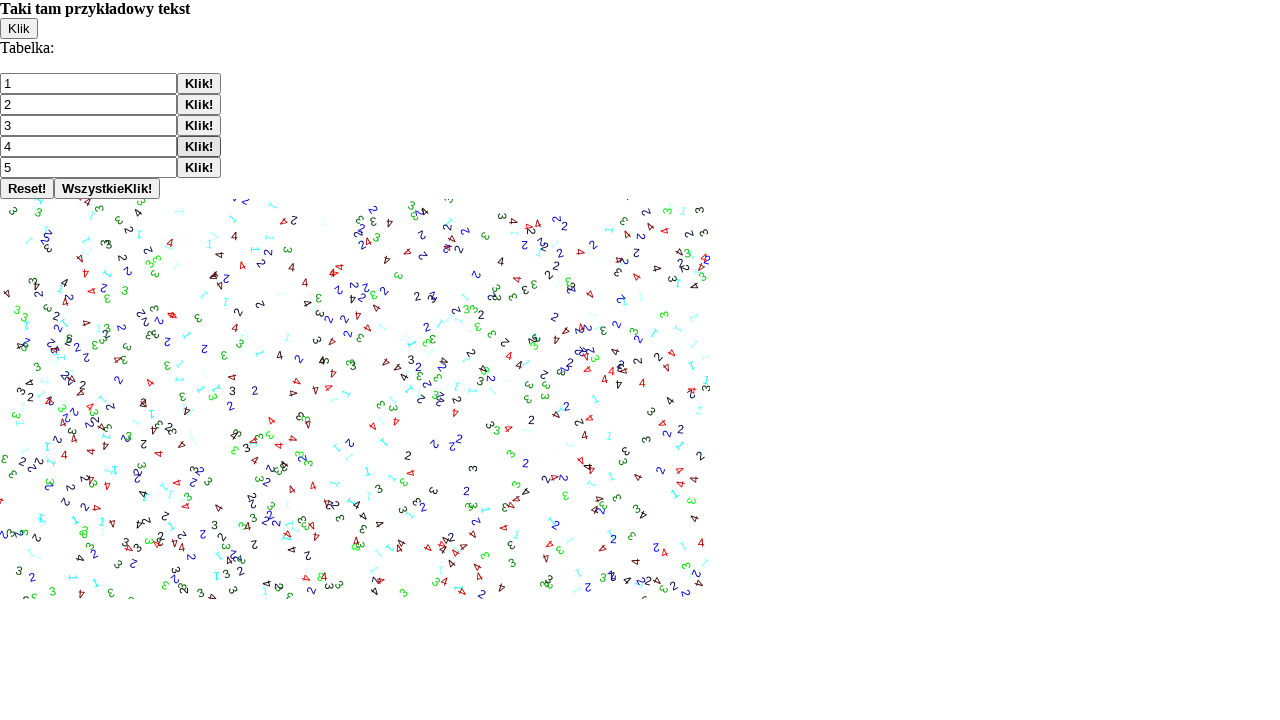

Clicked button5 at (199, 168) on #button5
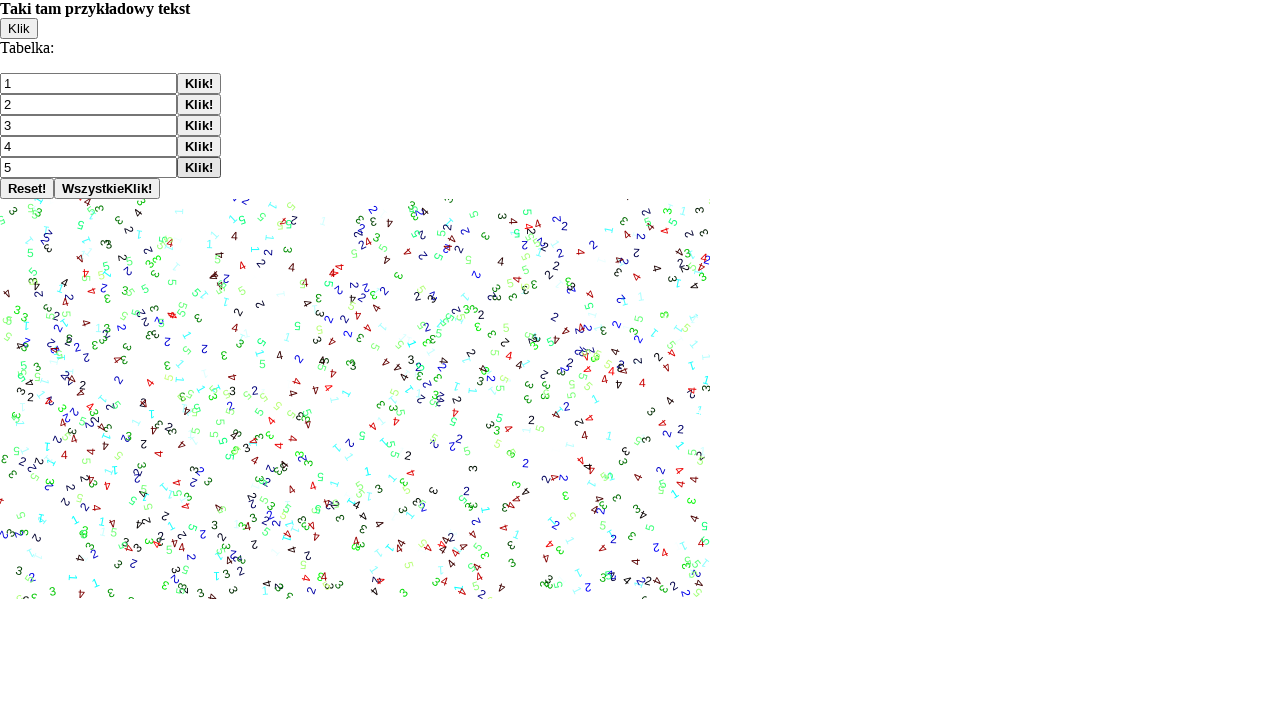

Clicked init button to reset form at (27, 188) on #buttonInit
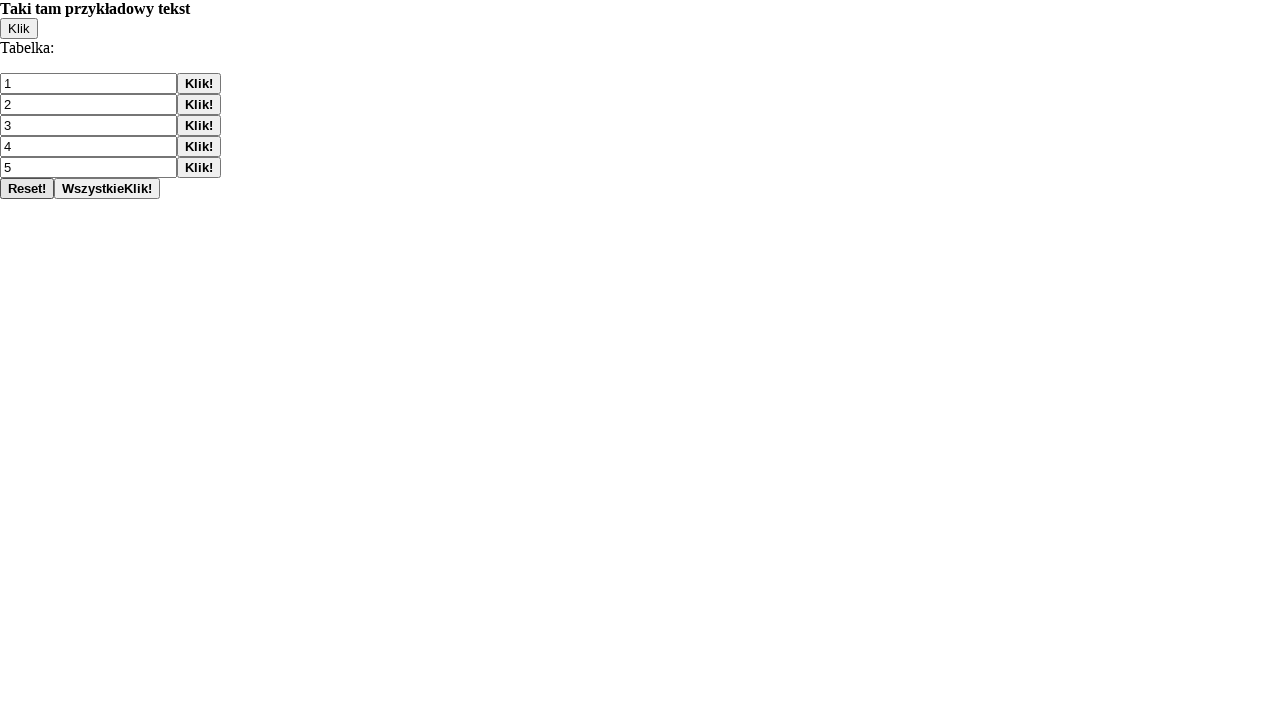

Cleared input1 on #input1
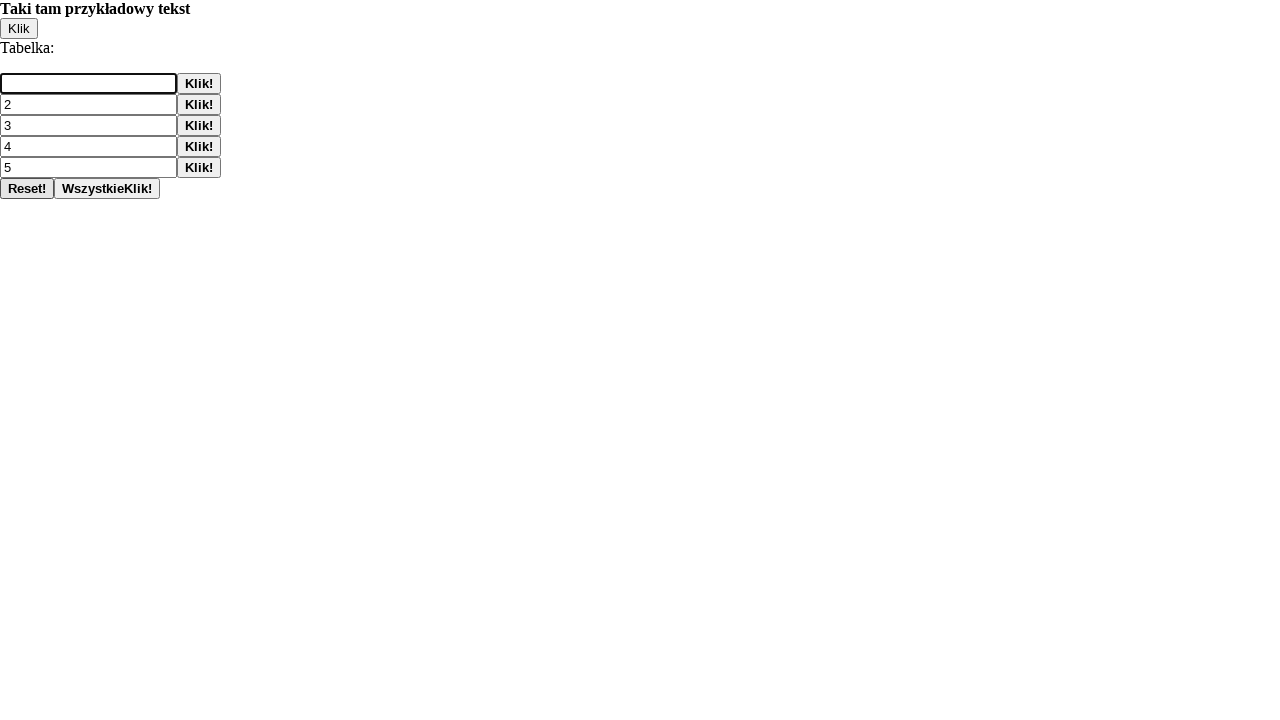

Cleared input2 on #input2
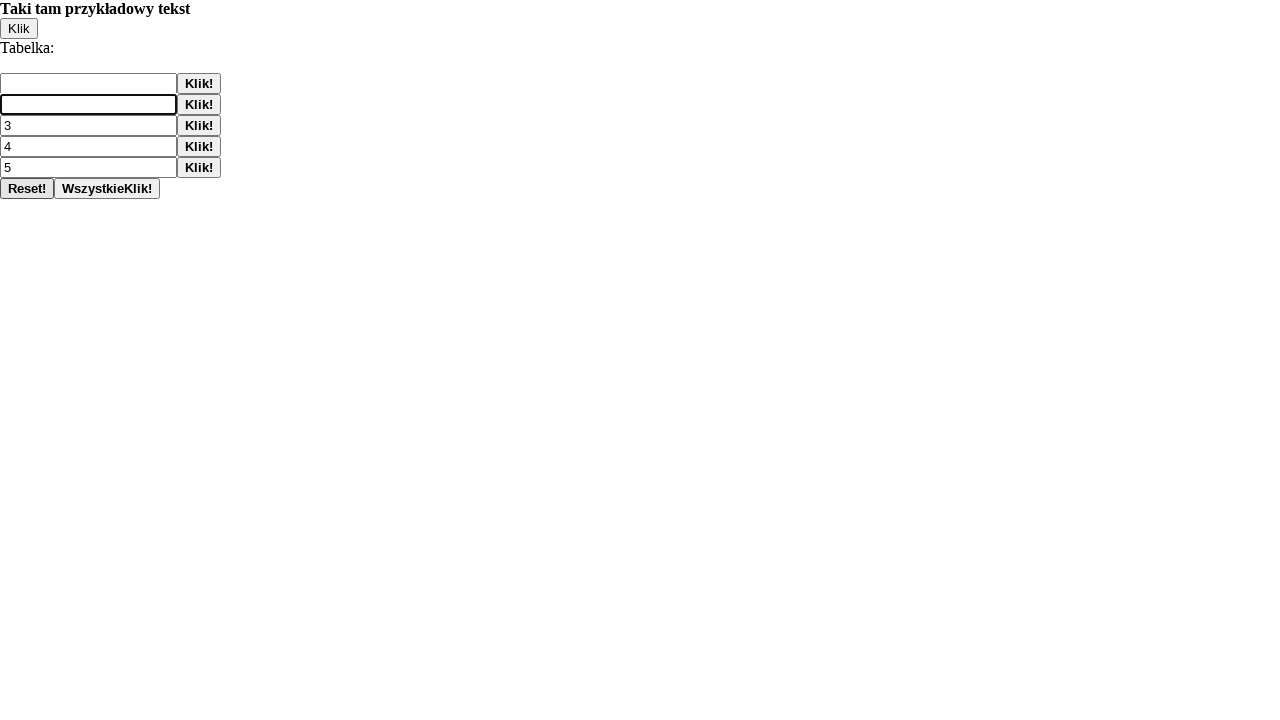

Cleared input3 on #input3
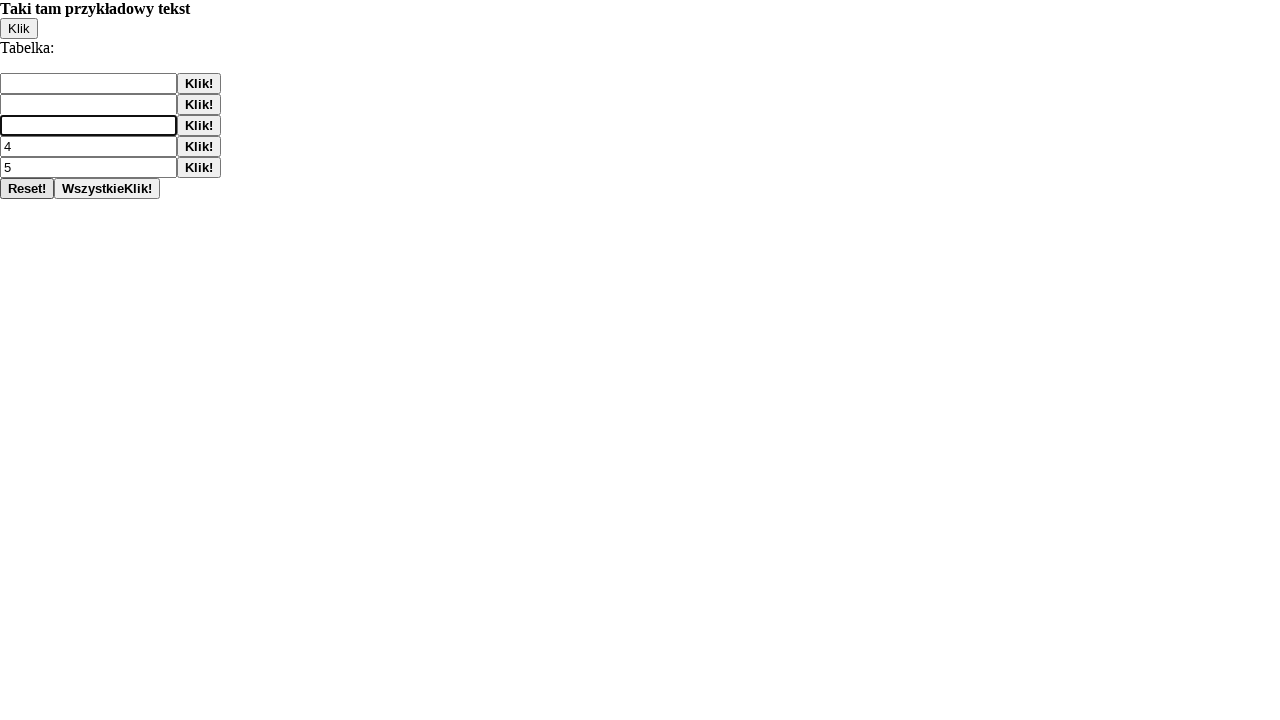

Cleared input4 on #input4
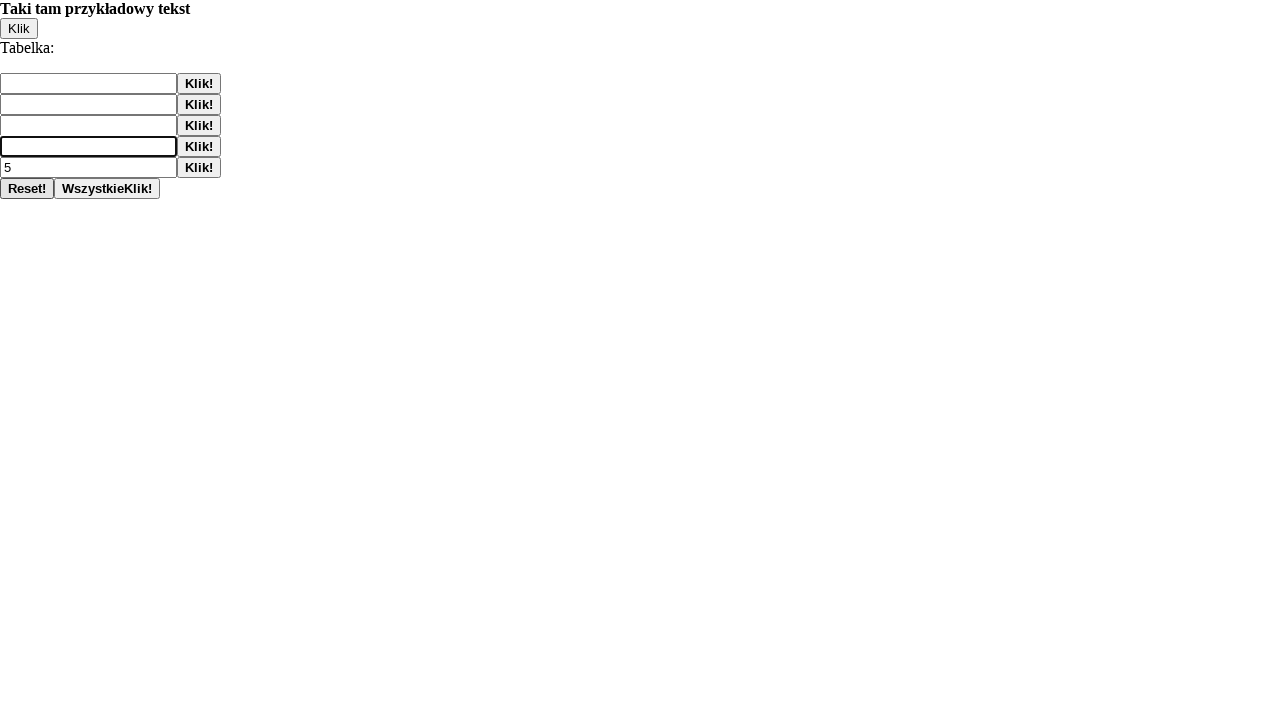

Cleared input5 on #input5
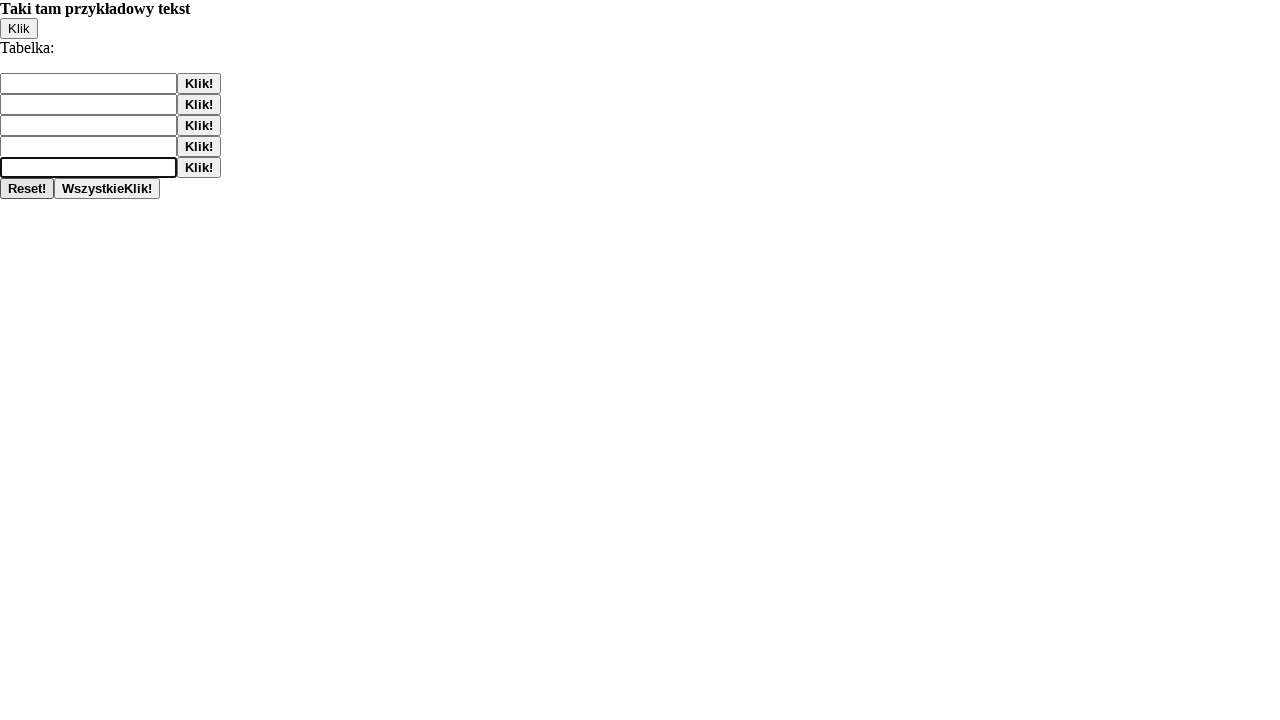

Clicked button1 at (199, 84) on #button1
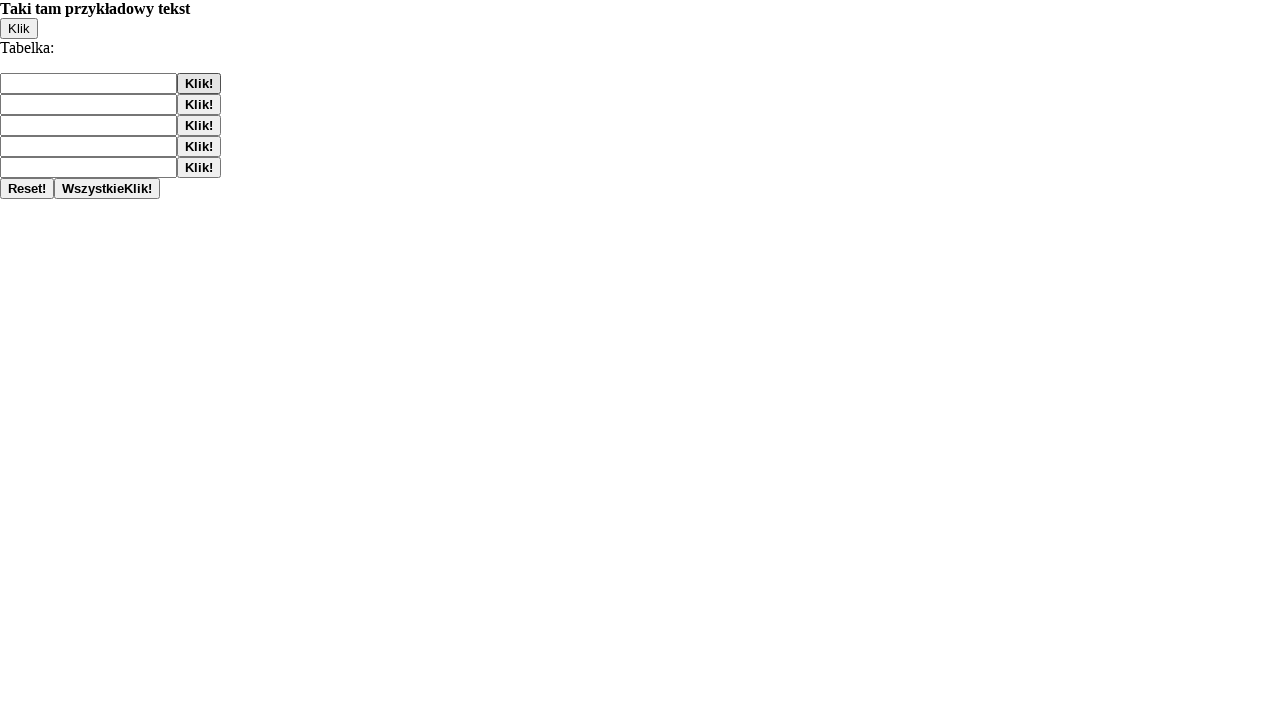

Clicked button2 at (199, 104) on #button2
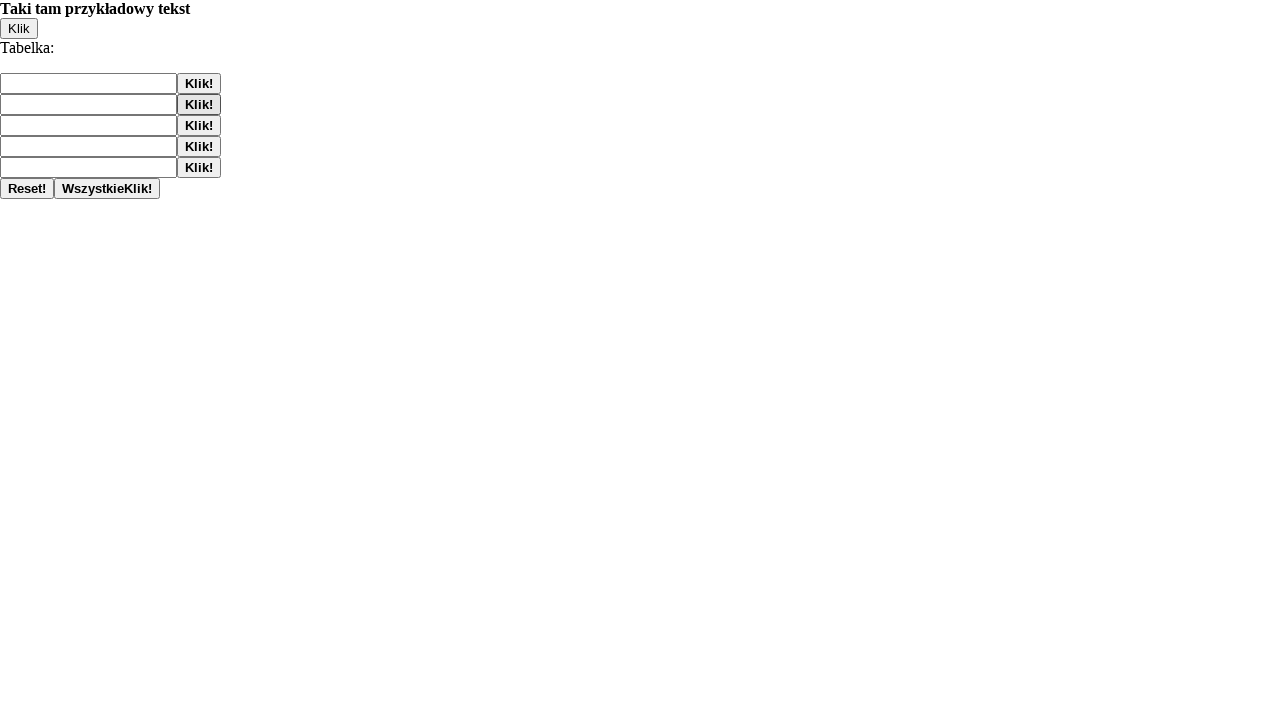

Filled input1 with value '6' on #input1
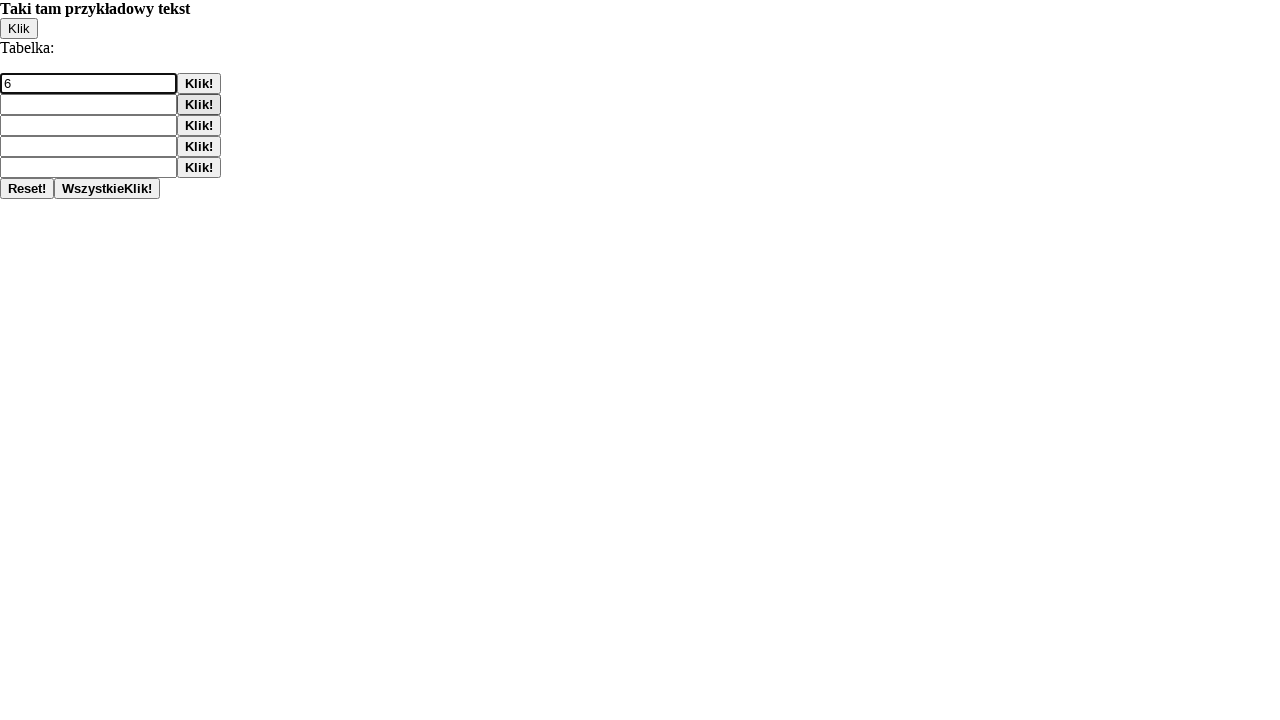

Filled input2 with value '7' on #input2
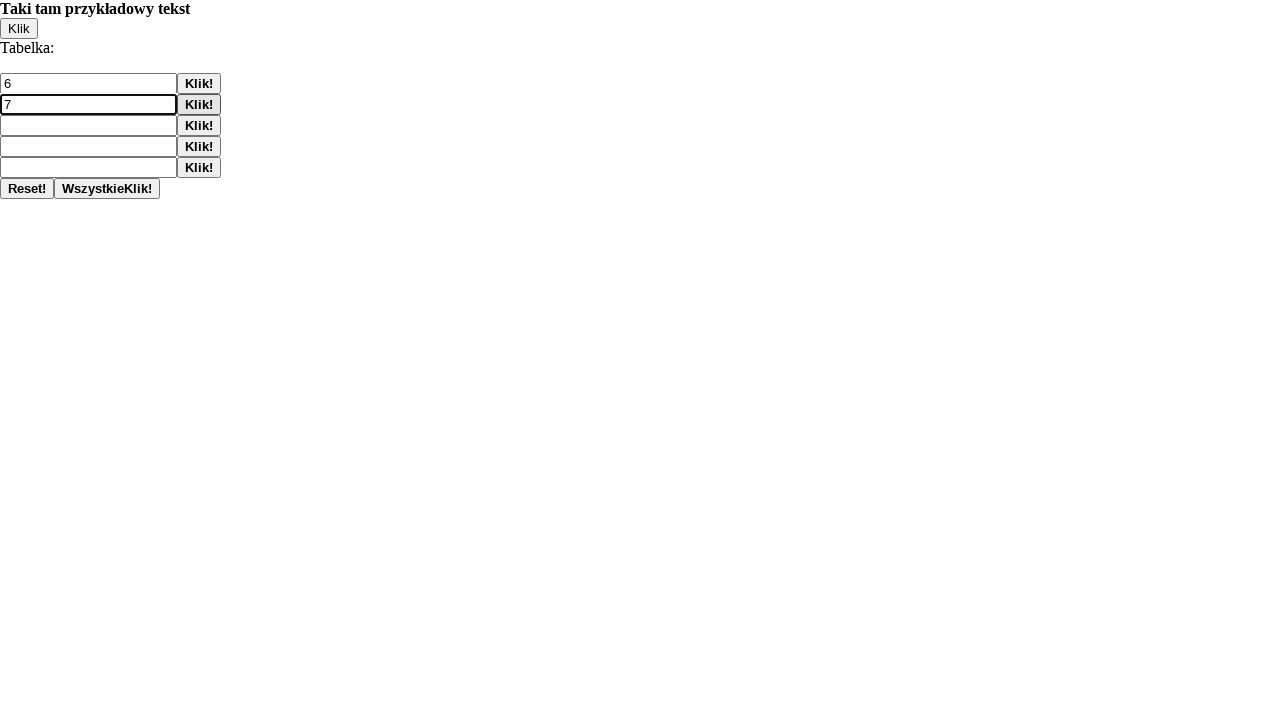

Filled input3 with value '8' on #input3
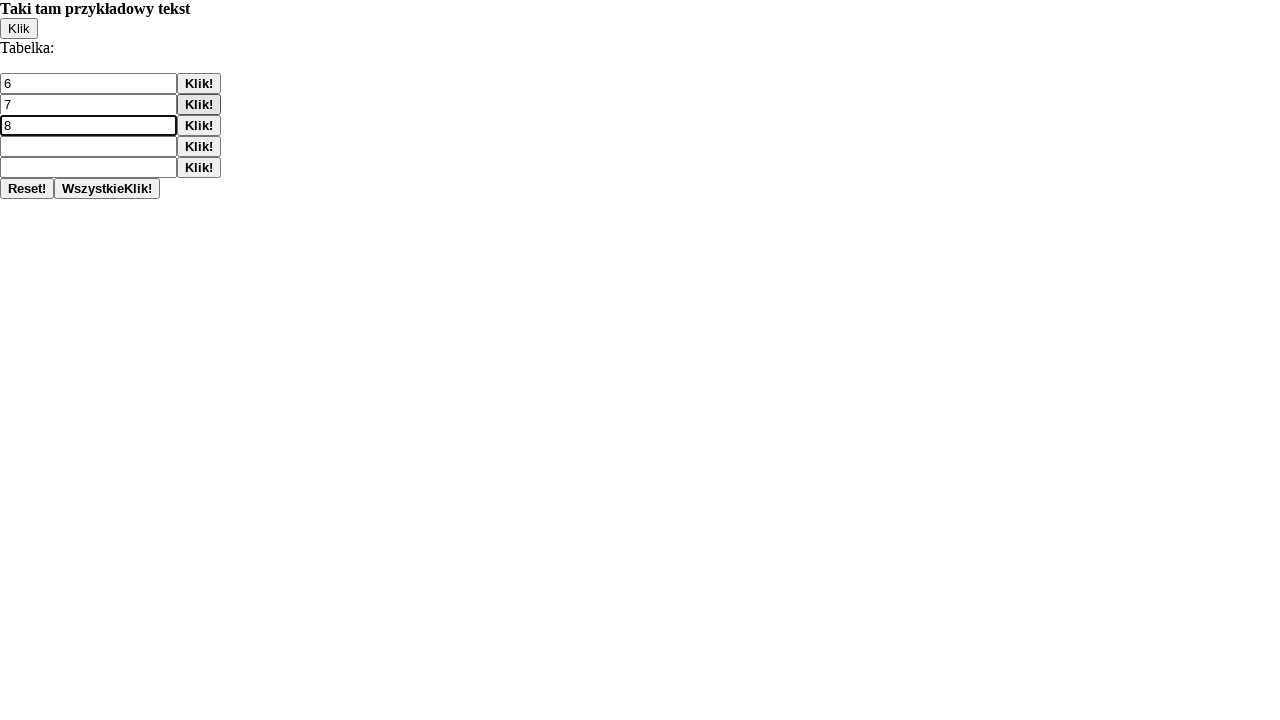

Filled input4 with value '9' on #input4
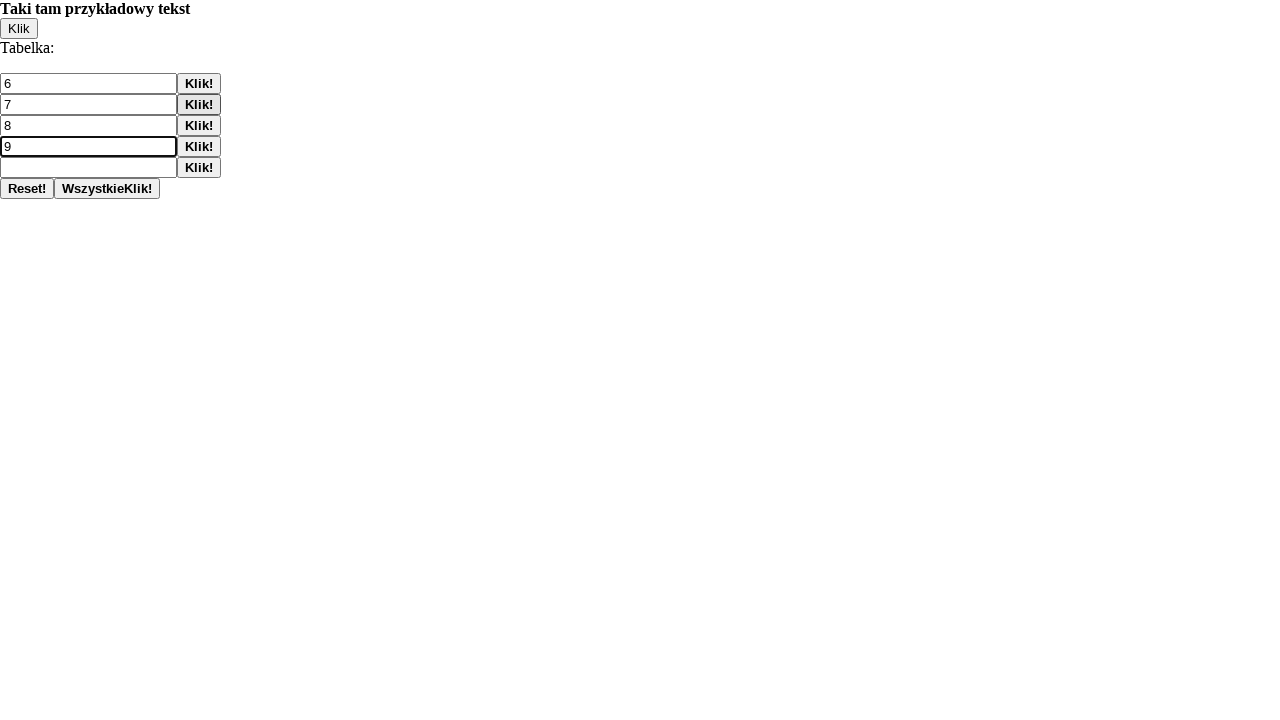

Filled input5 with value '10' on #input5
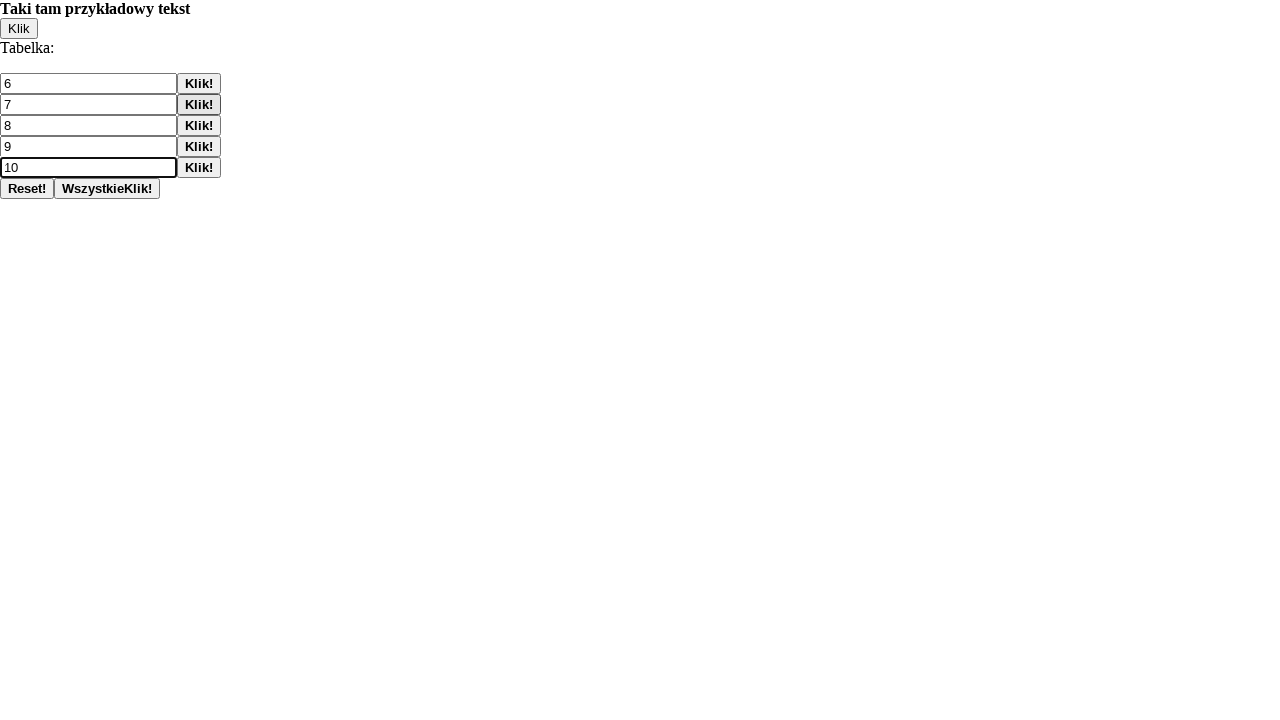

Clicked second init button at (107, 188) on xpath=(//button[@id='buttonInit'])[2]
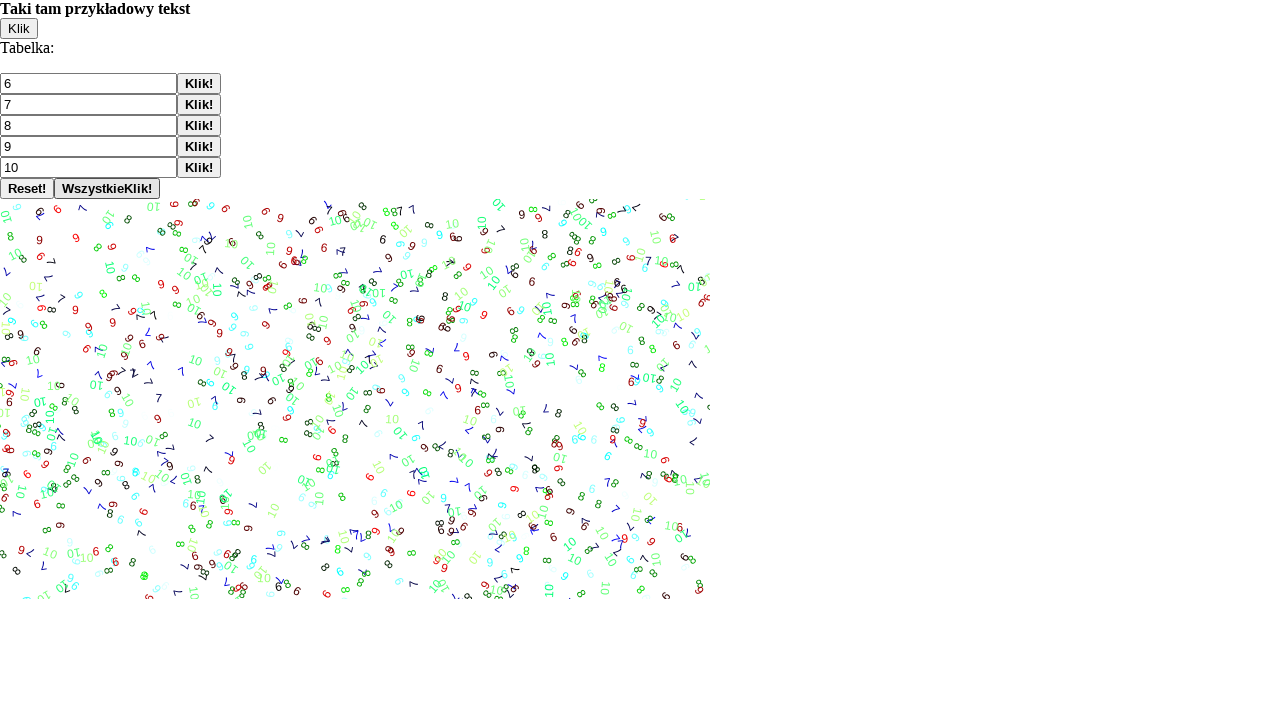

Cleared input5 on #input5
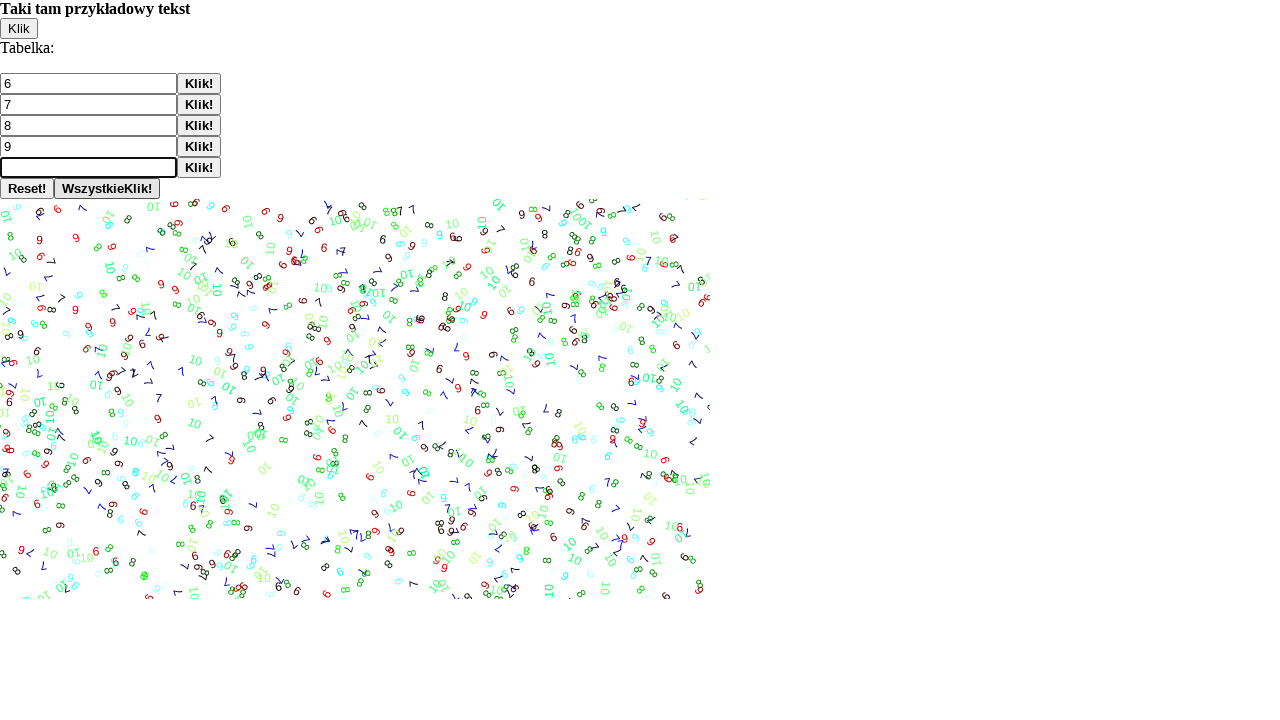

Cleared input4 on #input4
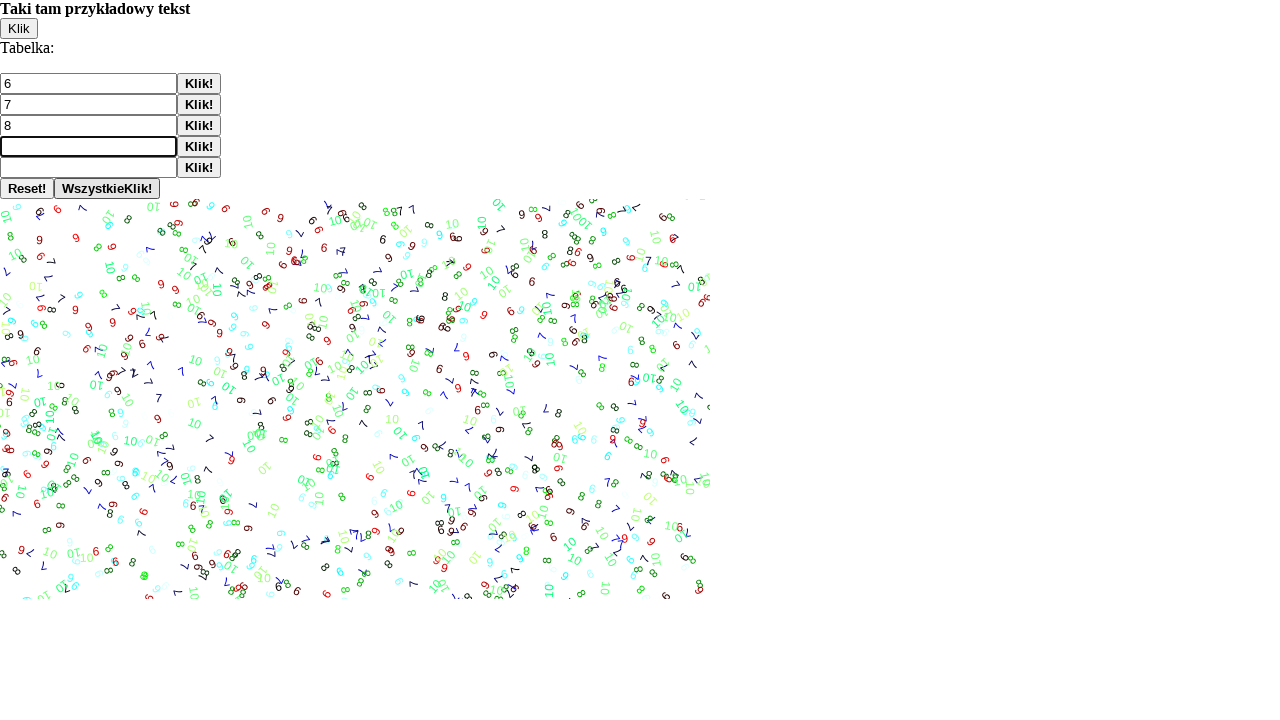

Cleared input3 on #input3
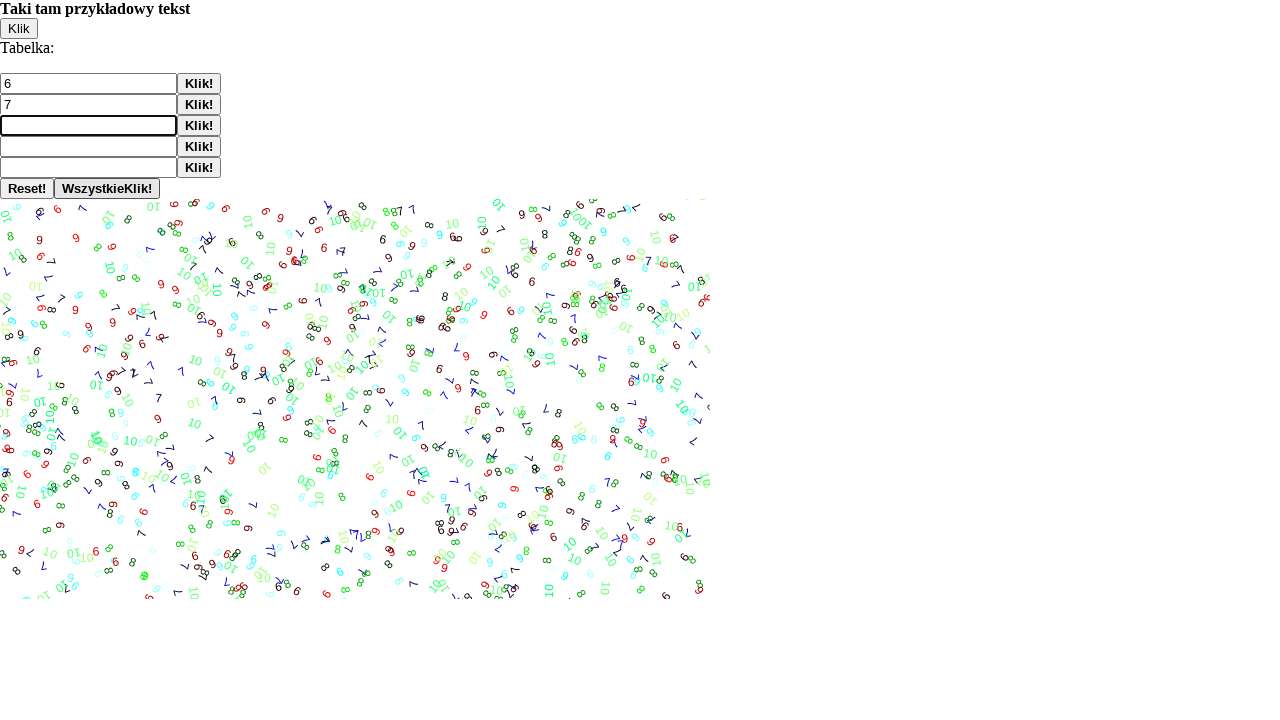

Cleared input2 on #input2
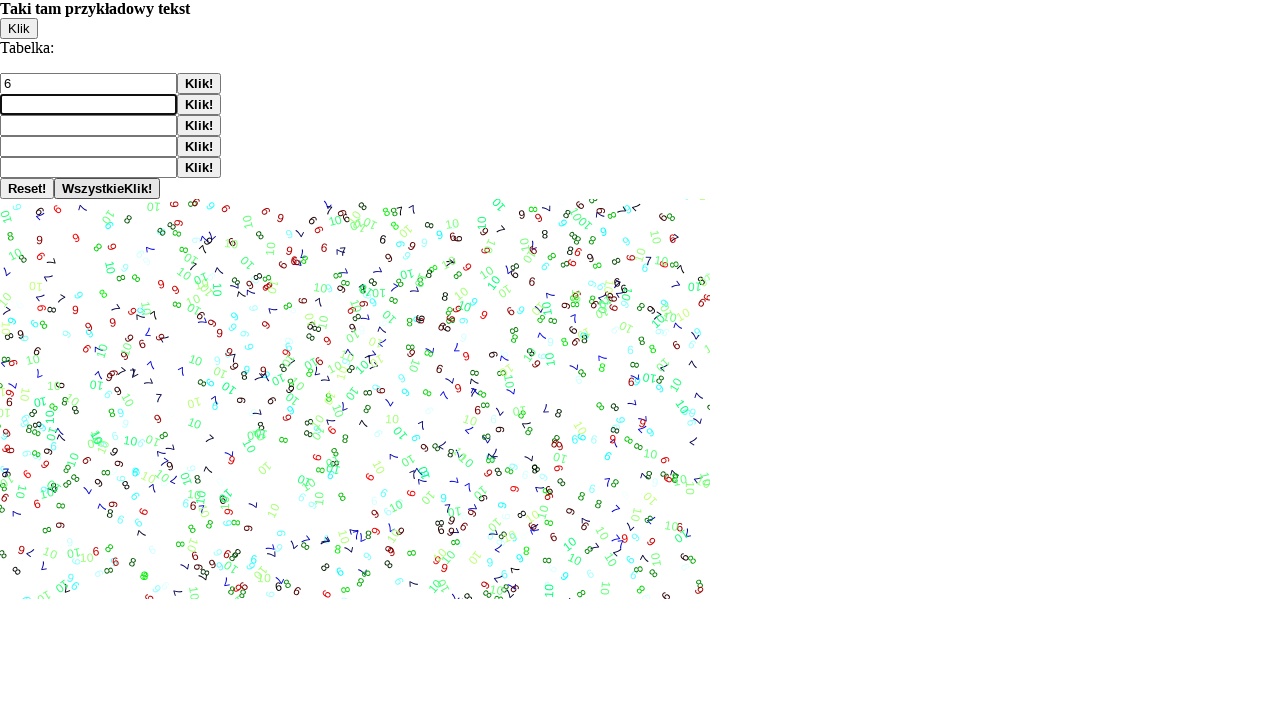

Filled input1 with text 'Jarek' on #input1
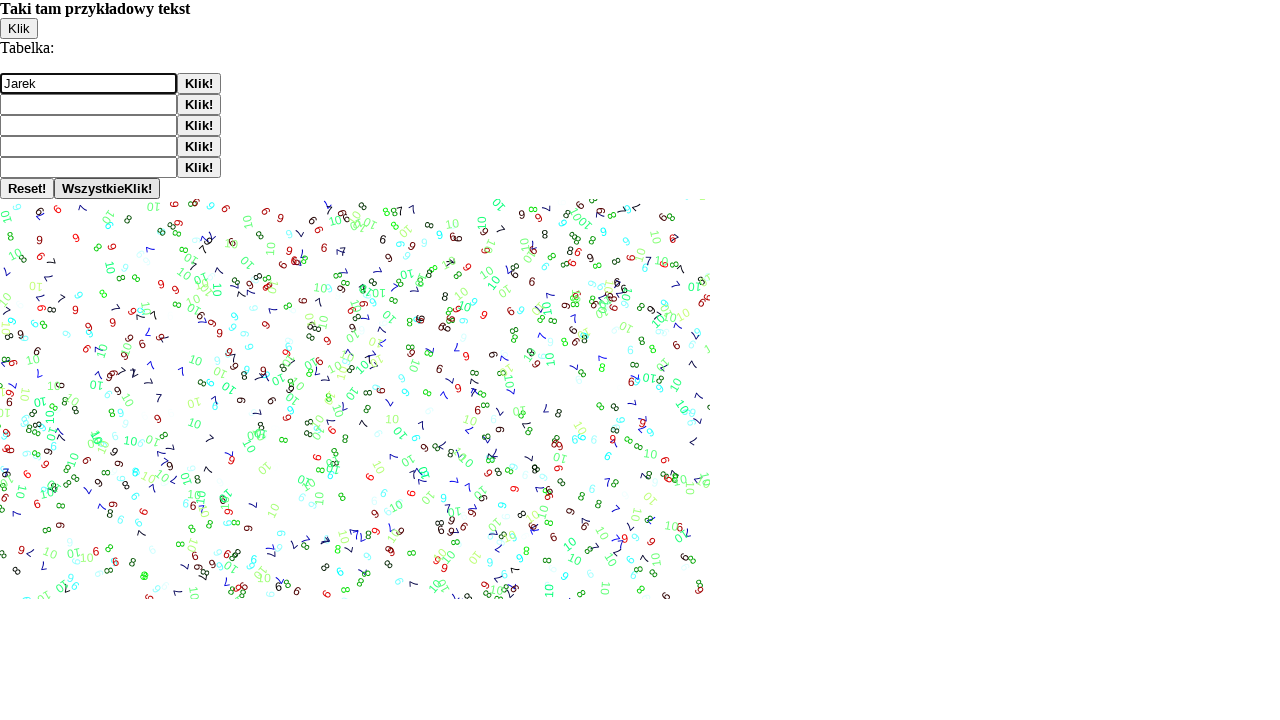

Clicked button1 at (199, 84) on #button1
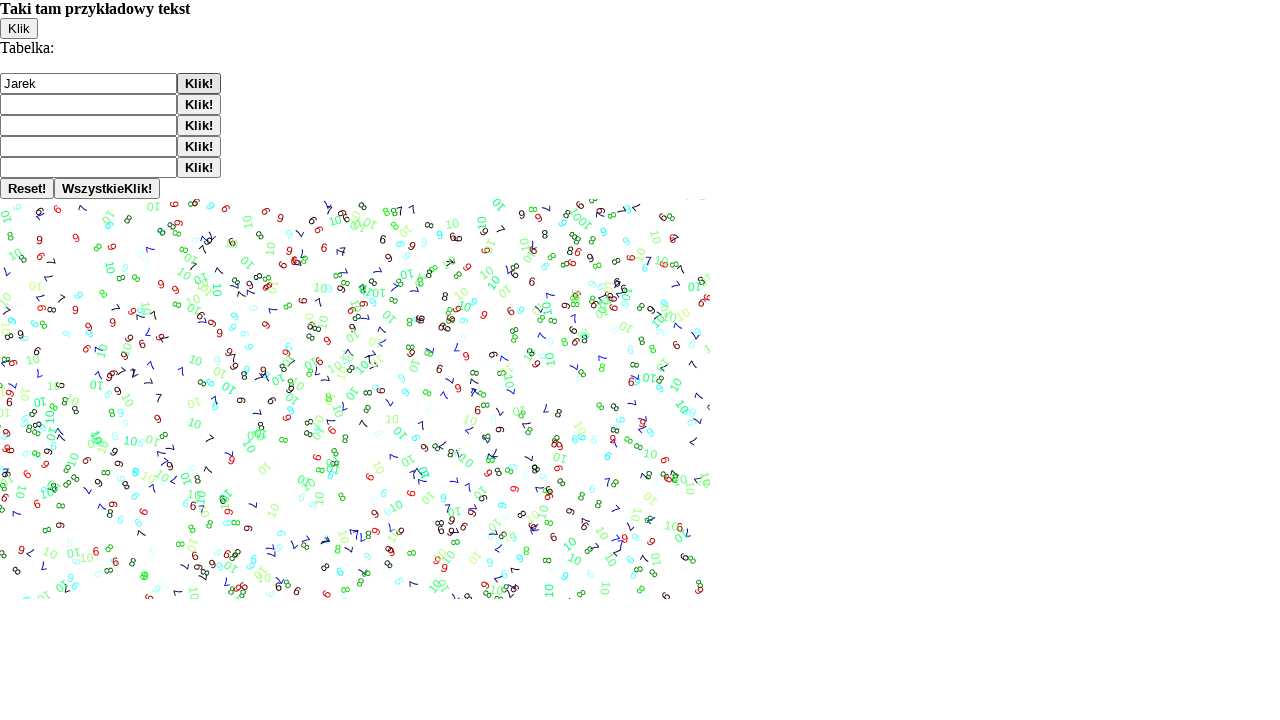

Changed input1 value to '2' on #input1
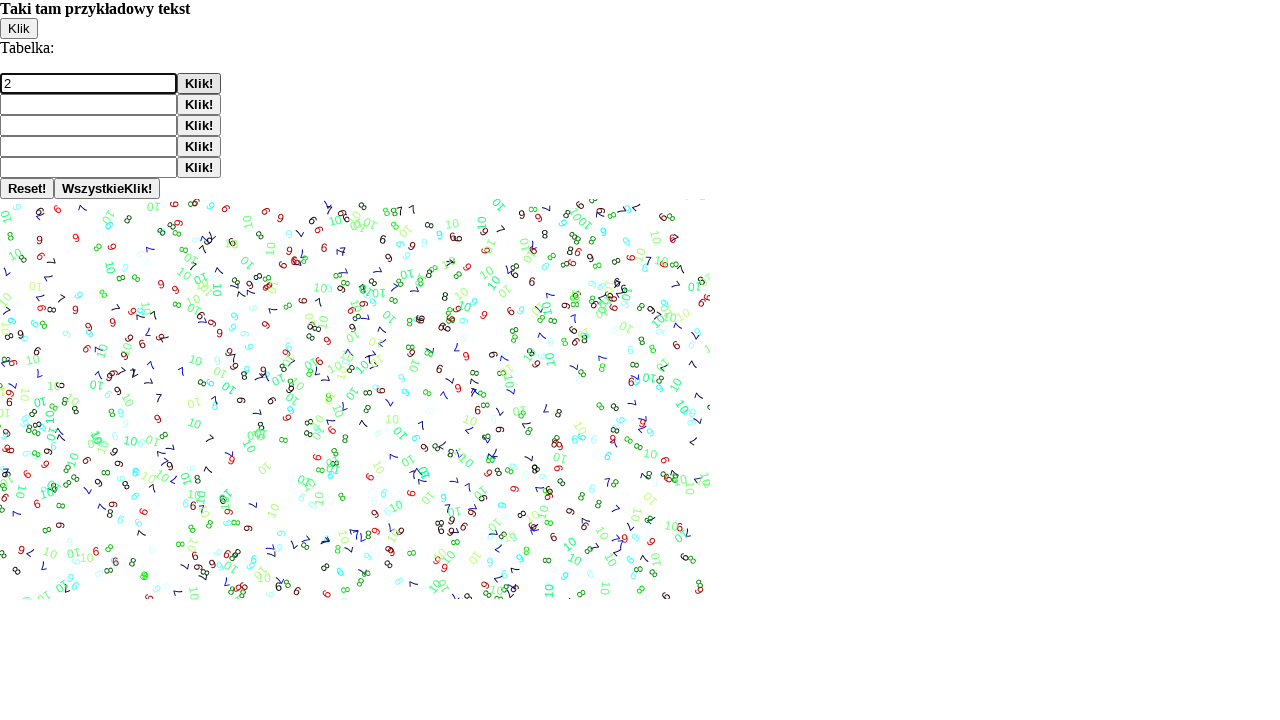

Clicked button1 again at (199, 84) on #button1
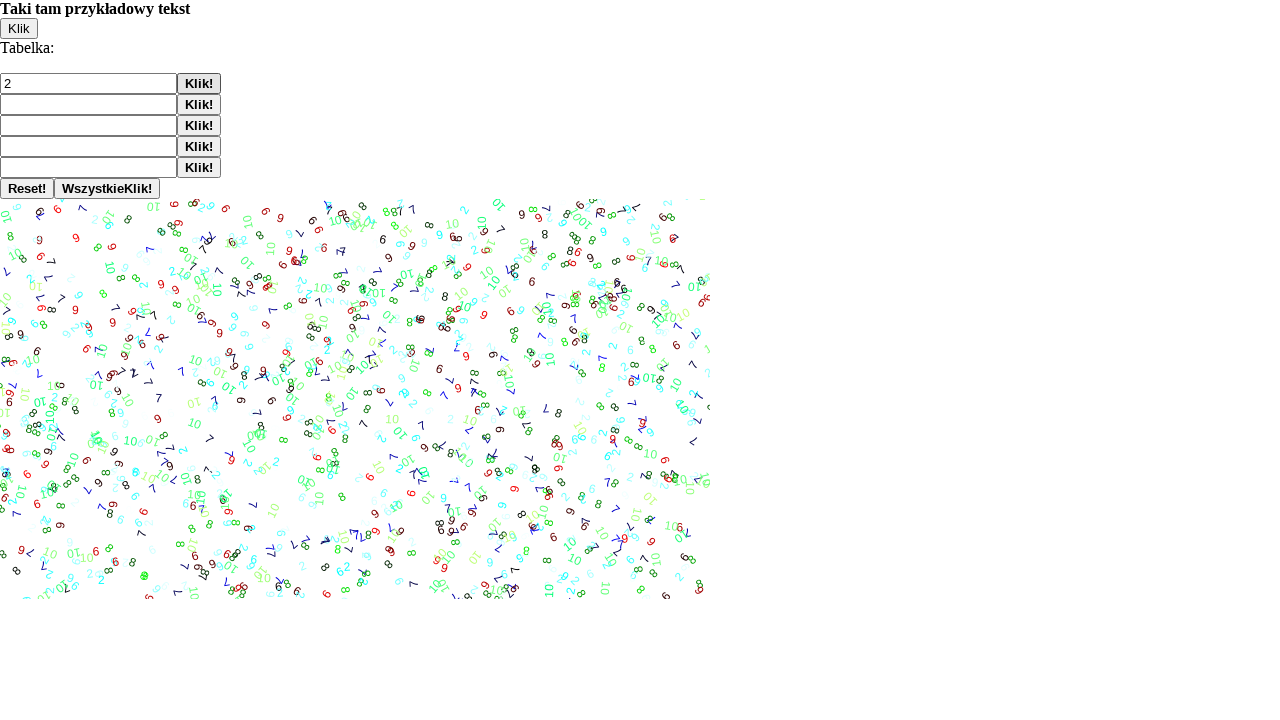

Clicked first button element on page at (19, 28) on button
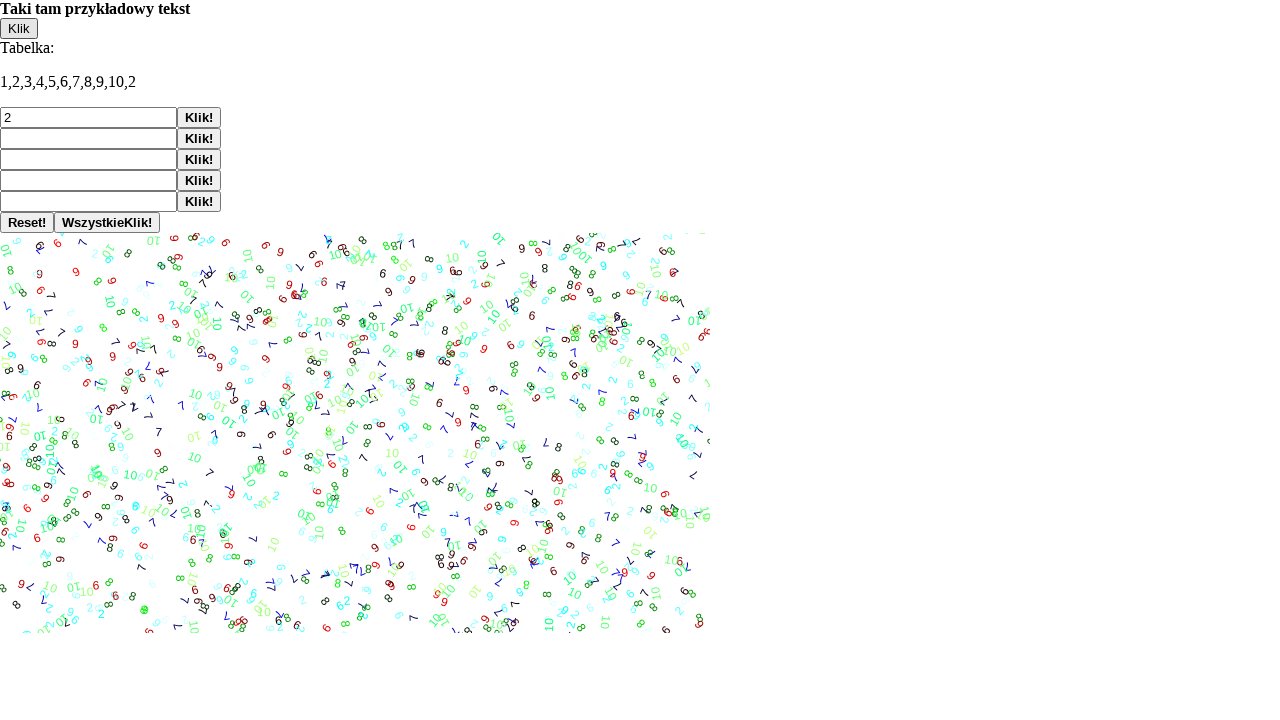

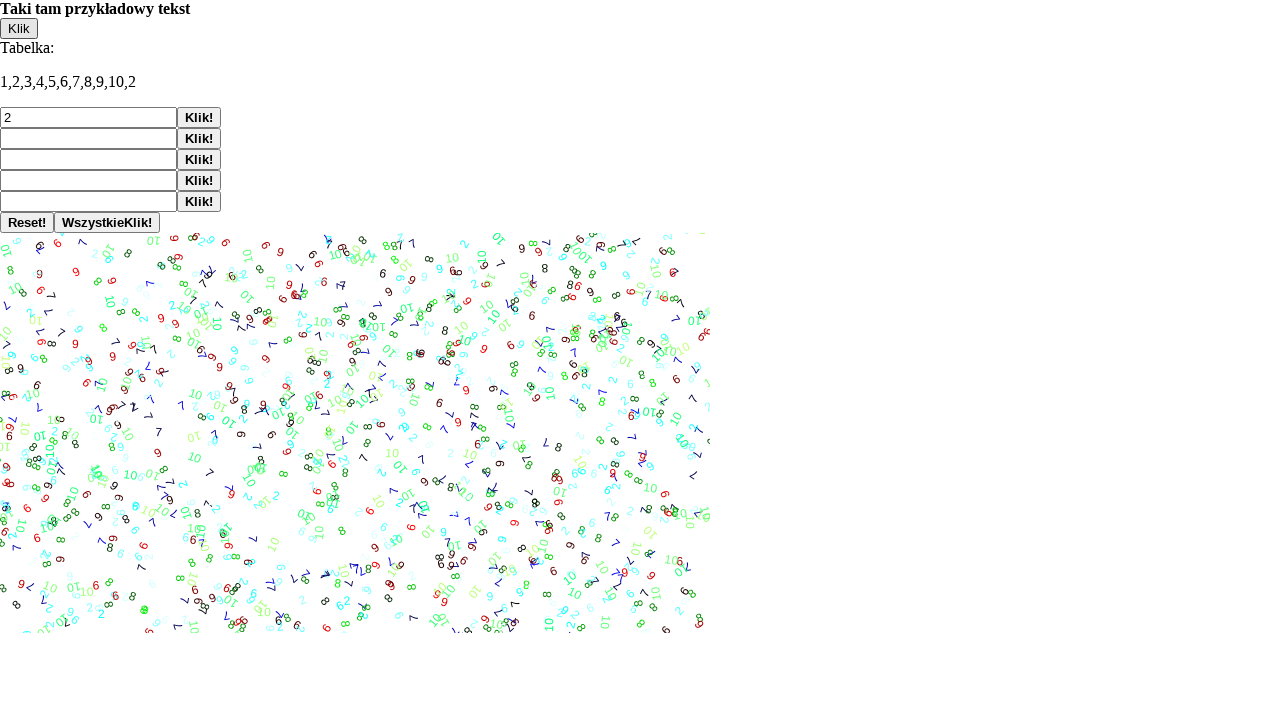